Tests drag and drop functionality on jQuery UI demo page by dragging an element and dropping it onto a target area

Starting URL: https://jqueryui.com/droppable/

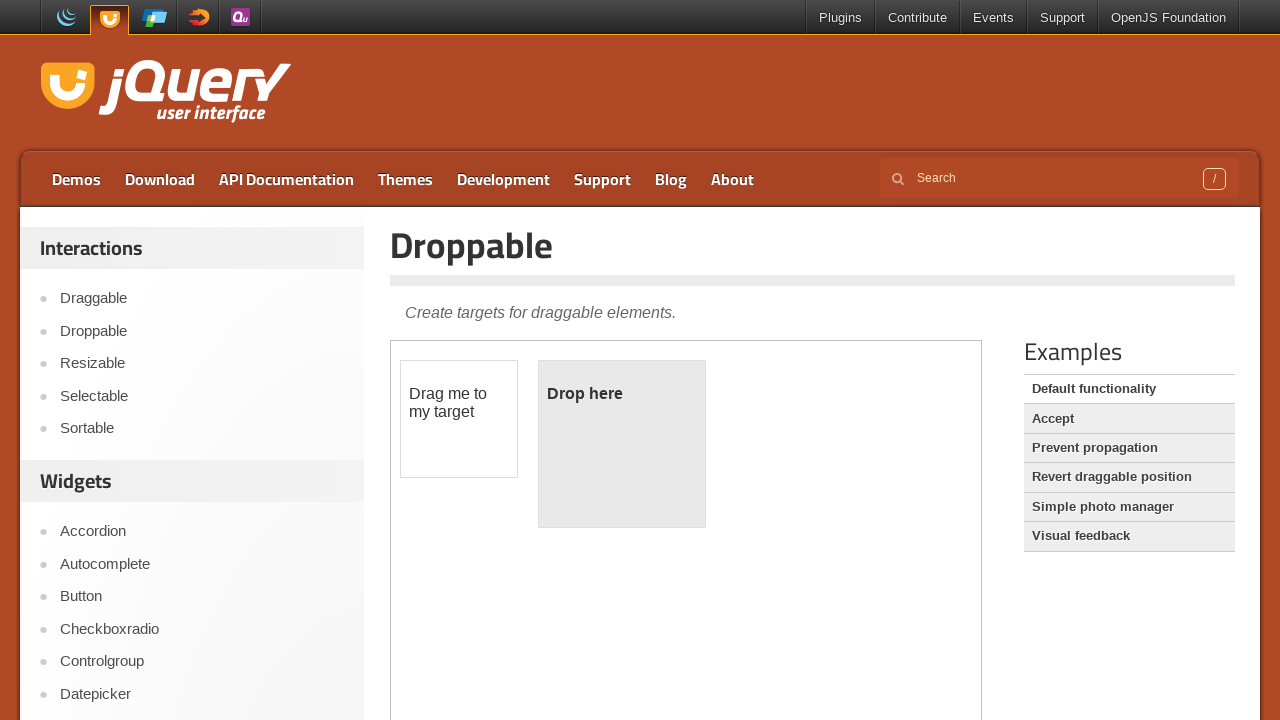

Located and switched to the demo iframe
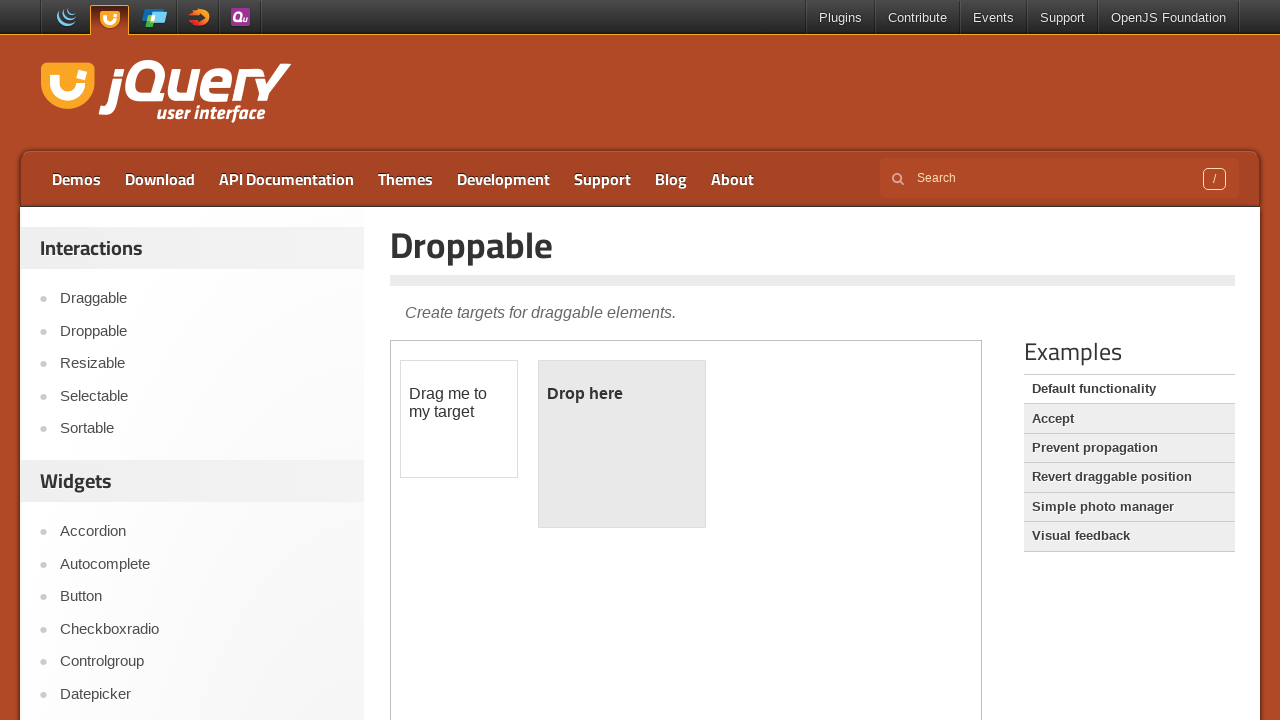

Located the draggable element
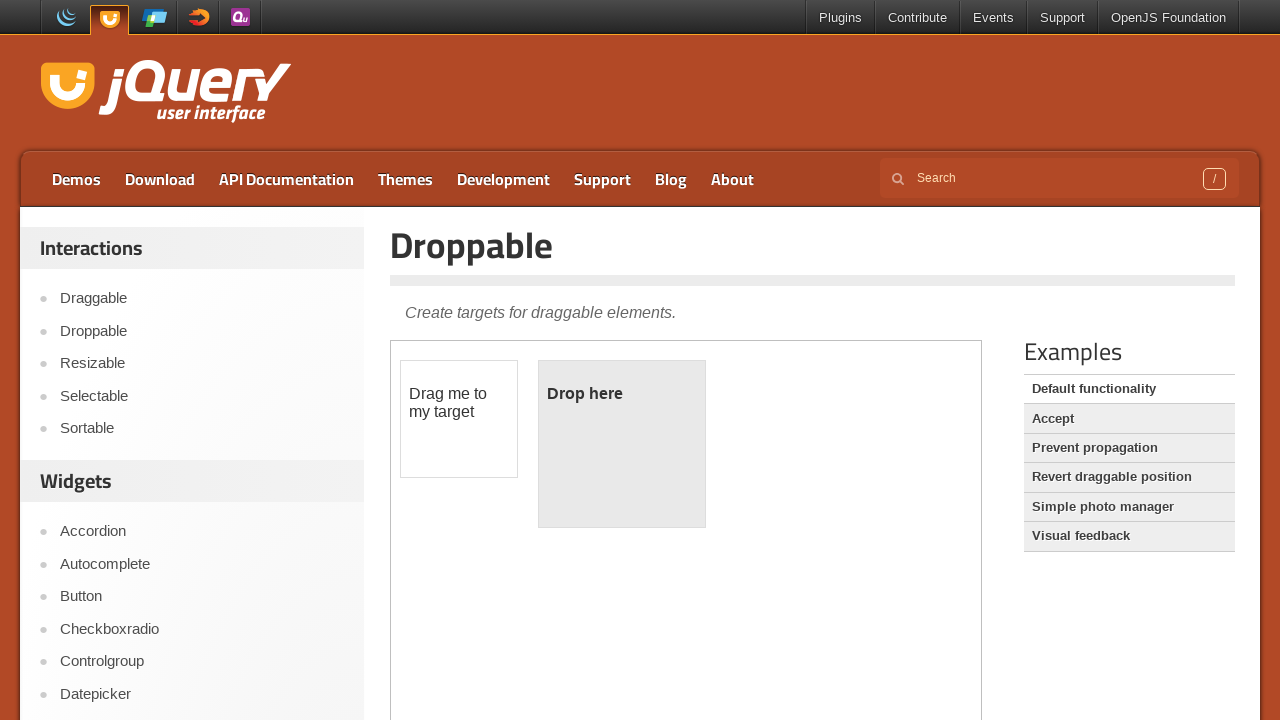

Located the droppable target element
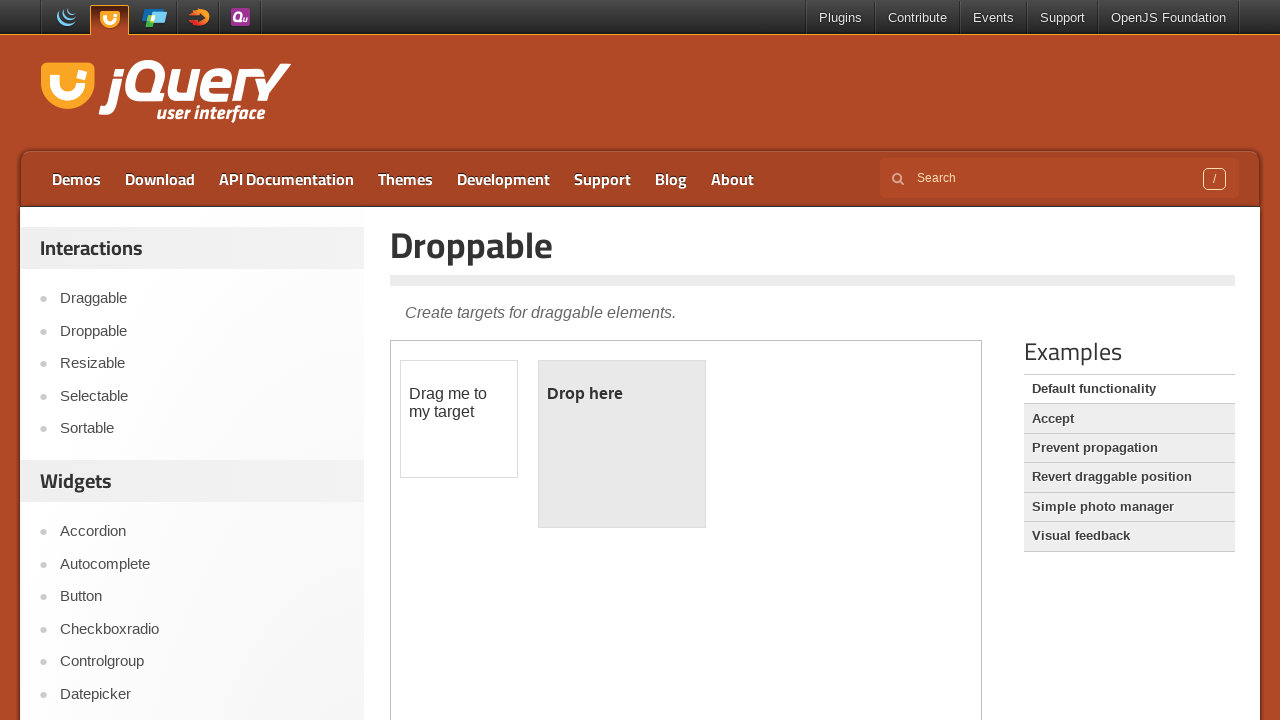

Dragged the element and dropped it onto the target area at (622, 444)
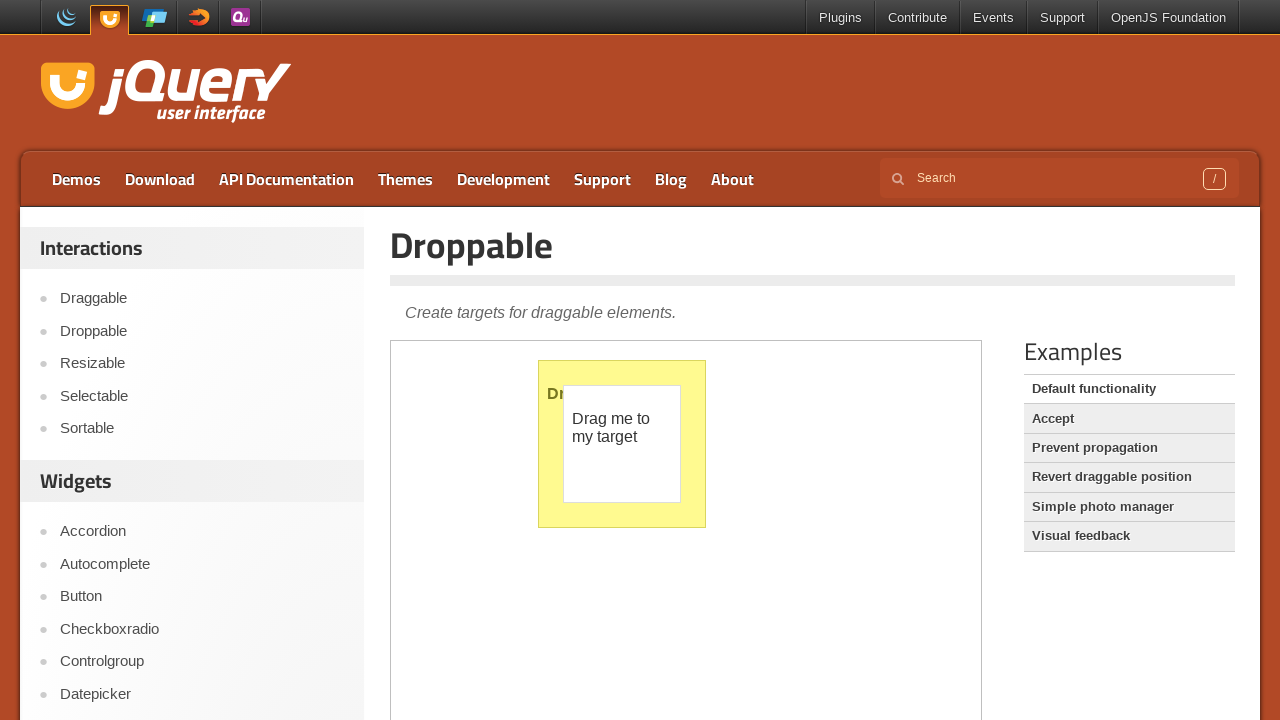

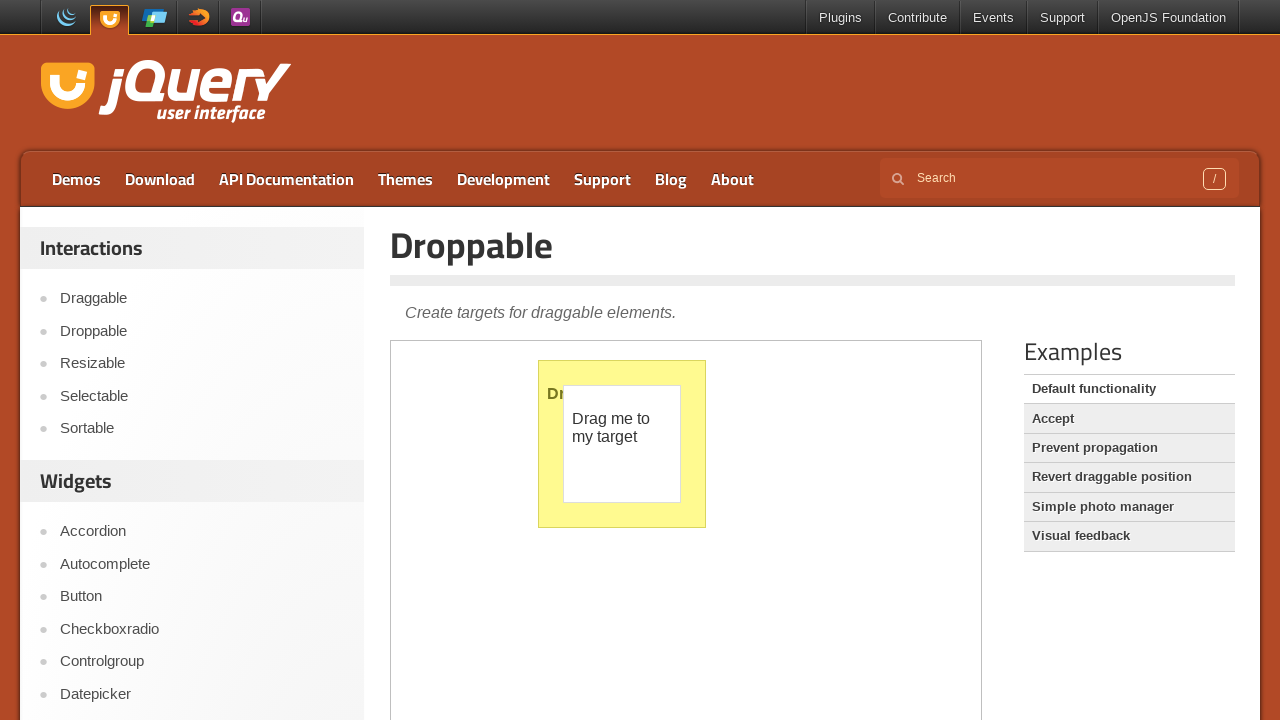